Navigates to the ActiMind website and scrolls to the bottom of the page using JavaScript

Starting URL: https://www.actimind.com/

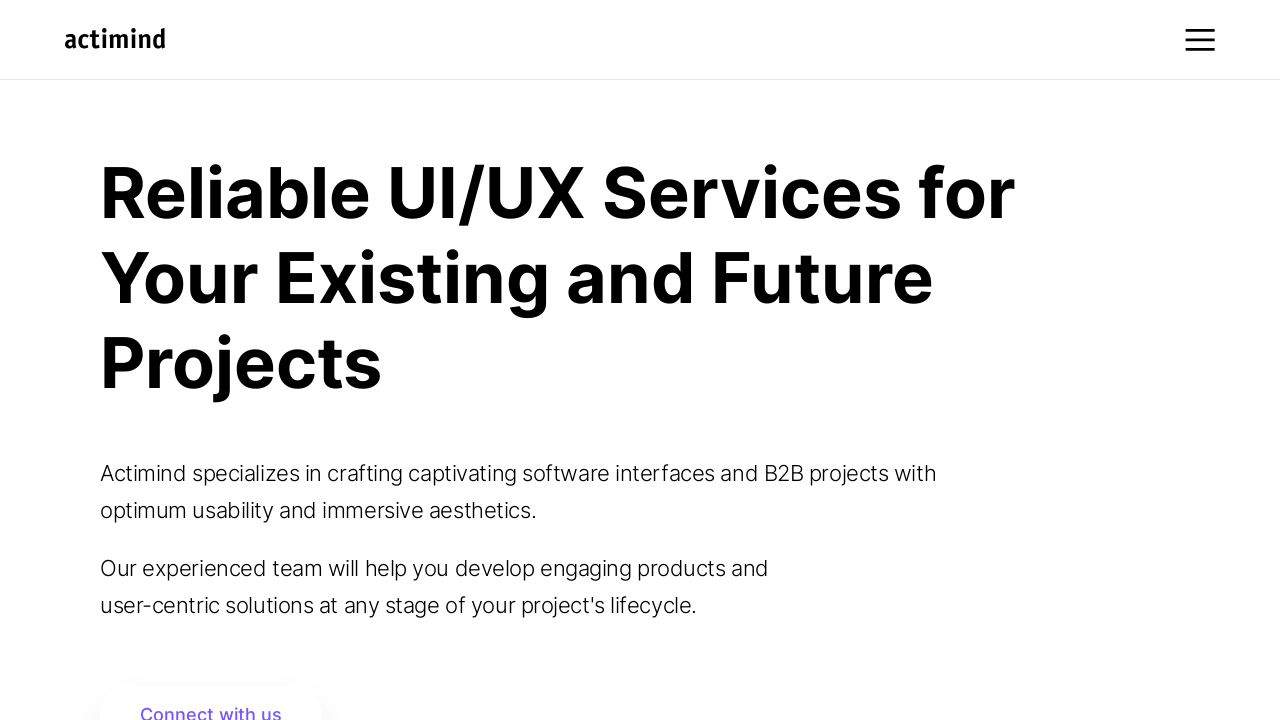

Navigated to ActiMind website at https://www.actimind.com/
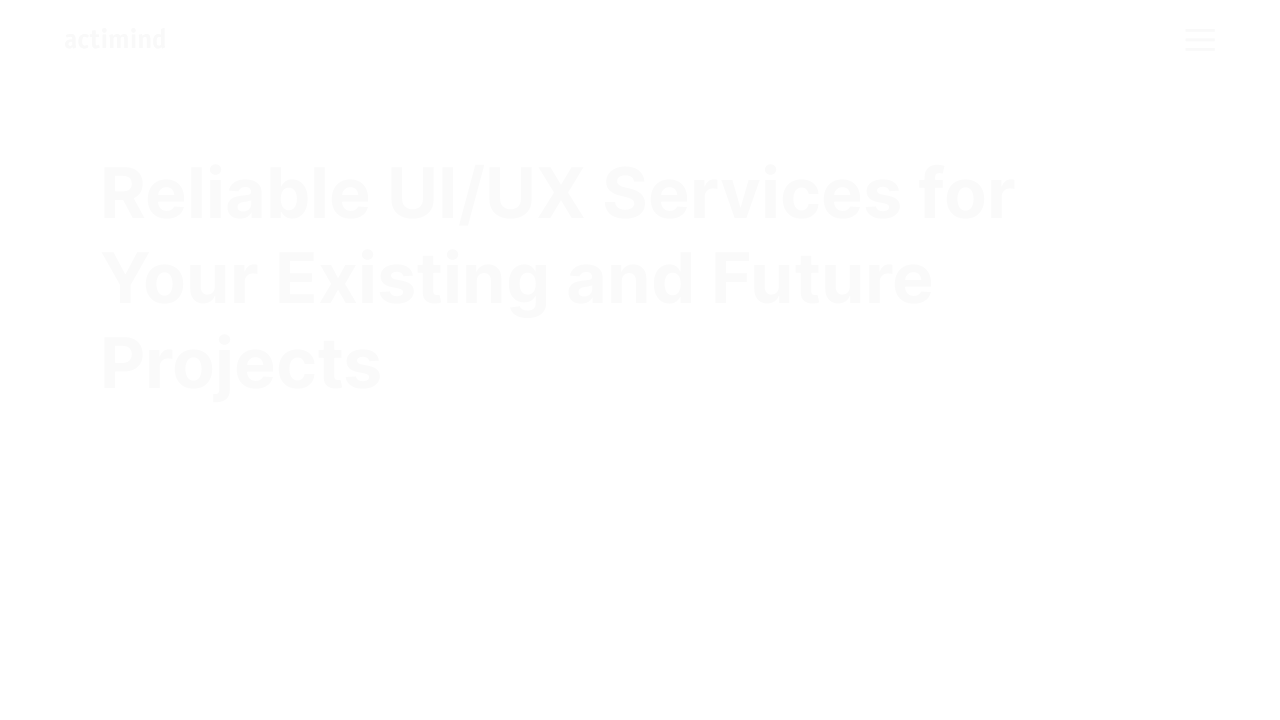

Scrolled to the bottom of the page using JavaScript
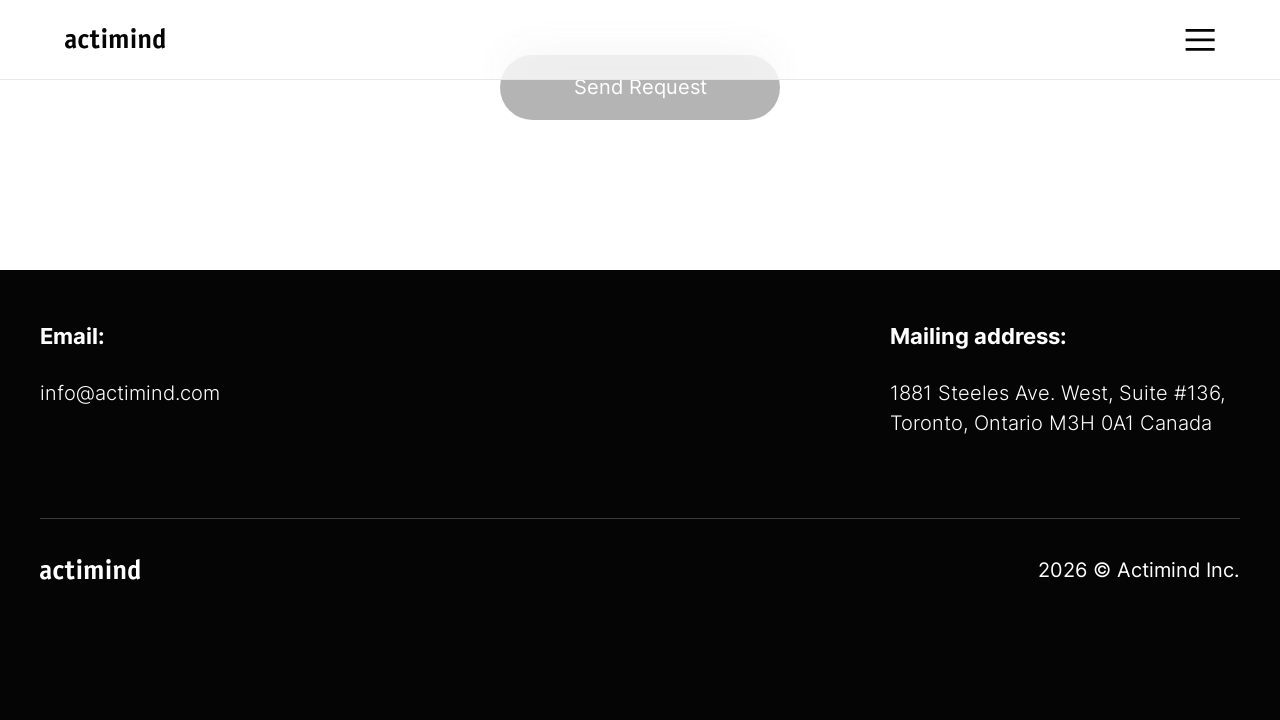

Waited 1 second for scroll animation to complete
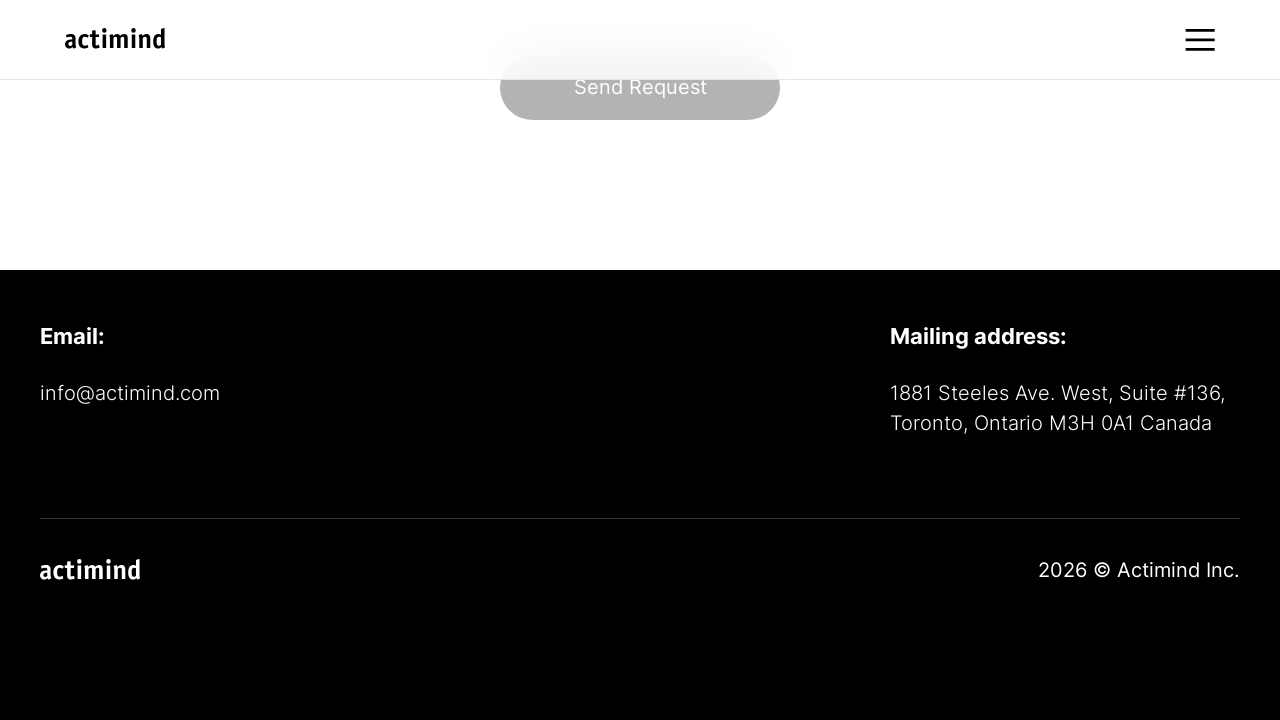

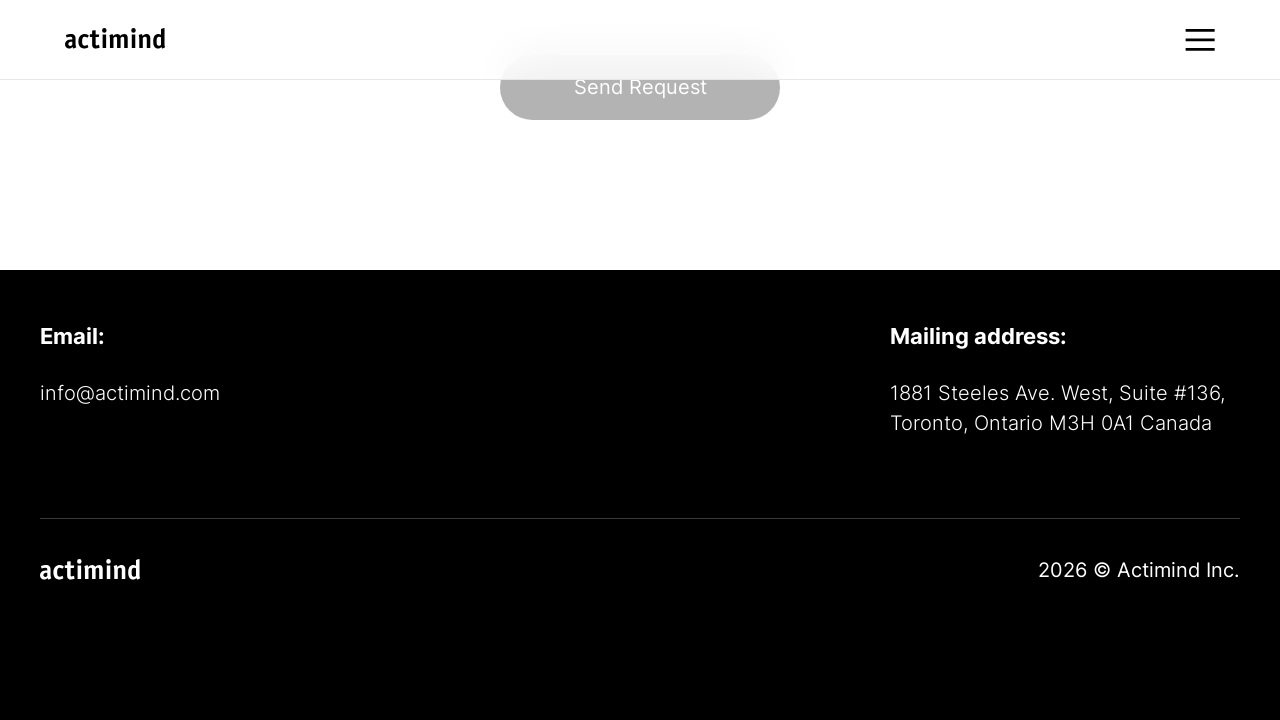